Navigates to AccuWeather Guayaquil forecast page and verifies that weather information elements (city name, current temperature, and real feel temperature) are displayed

Starting URL: https://www.accuweather.com/es/ec/guayaquil/127947/weather-forecast/127947

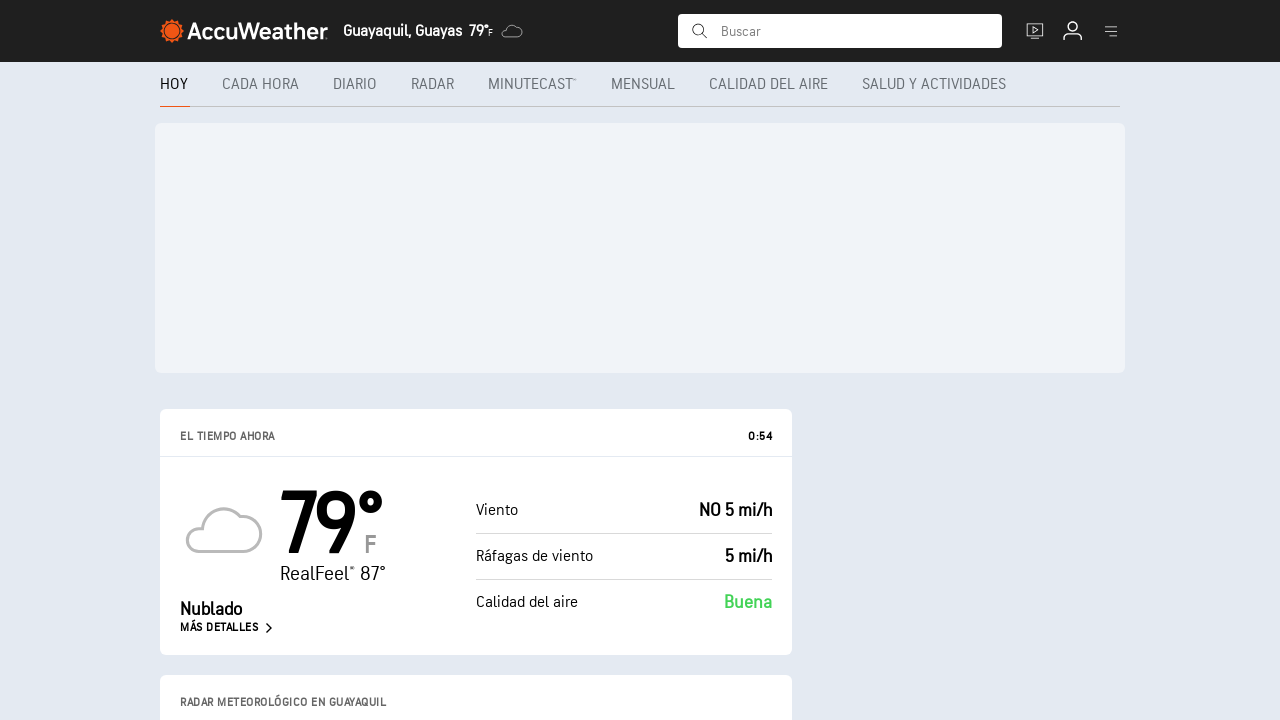

Navigated to AccuWeather Guayaquil forecast page
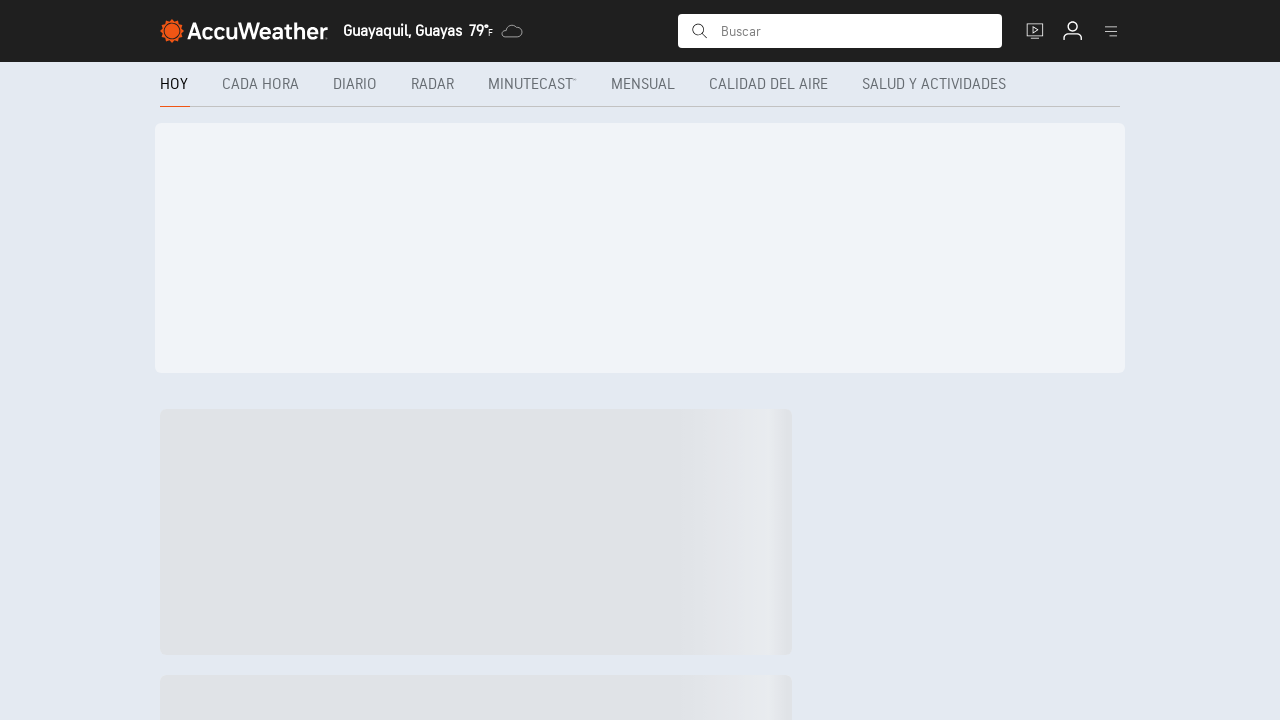

City heading element is displayed
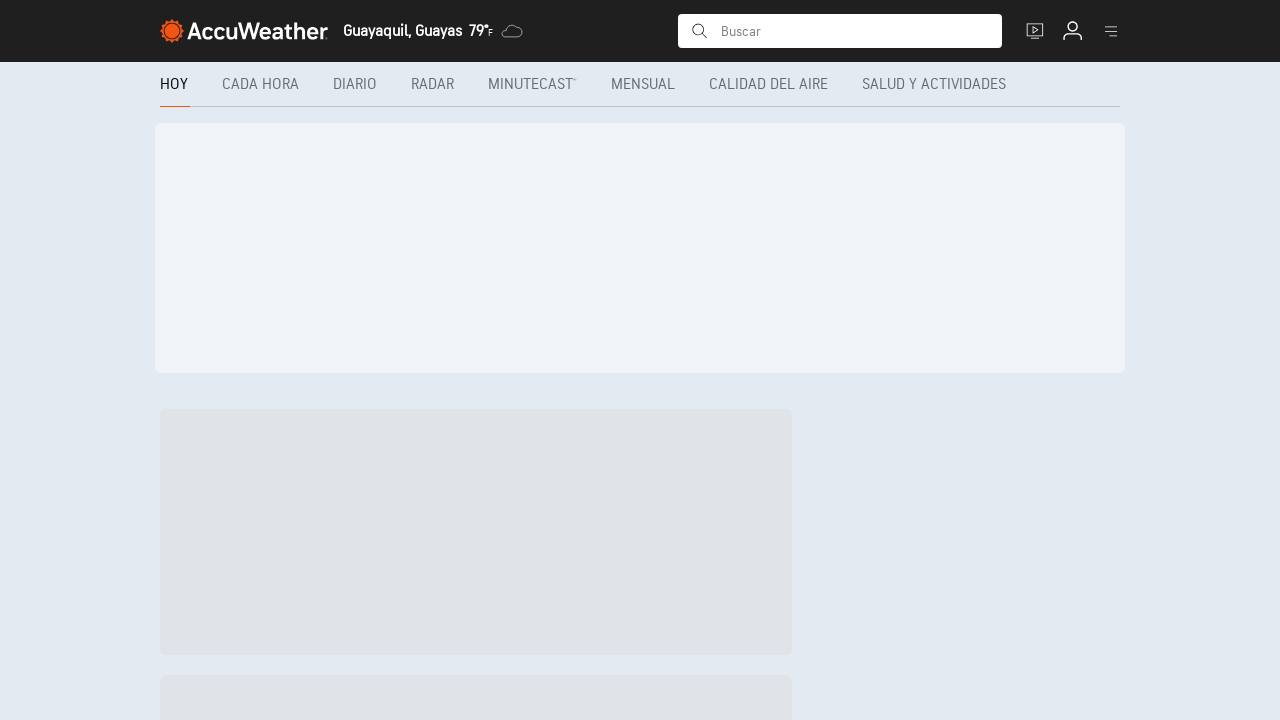

Current temperature element is displayed
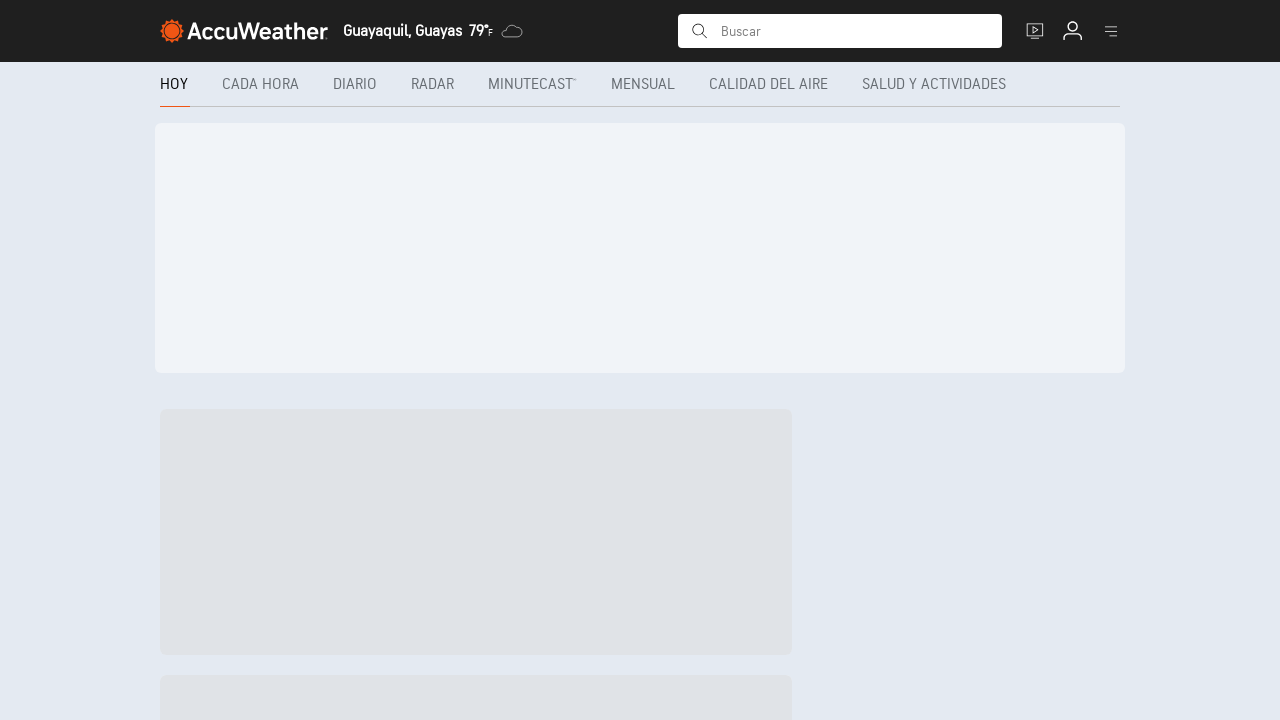

Real feel temperature element is displayed
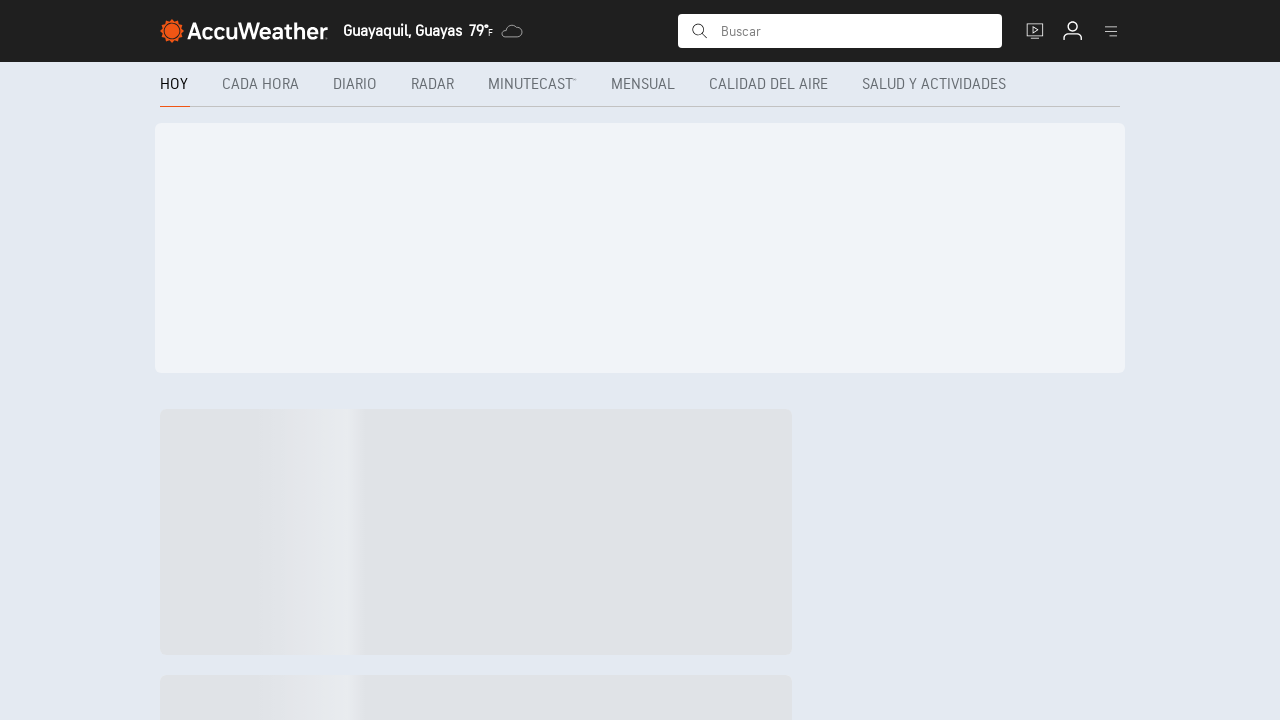

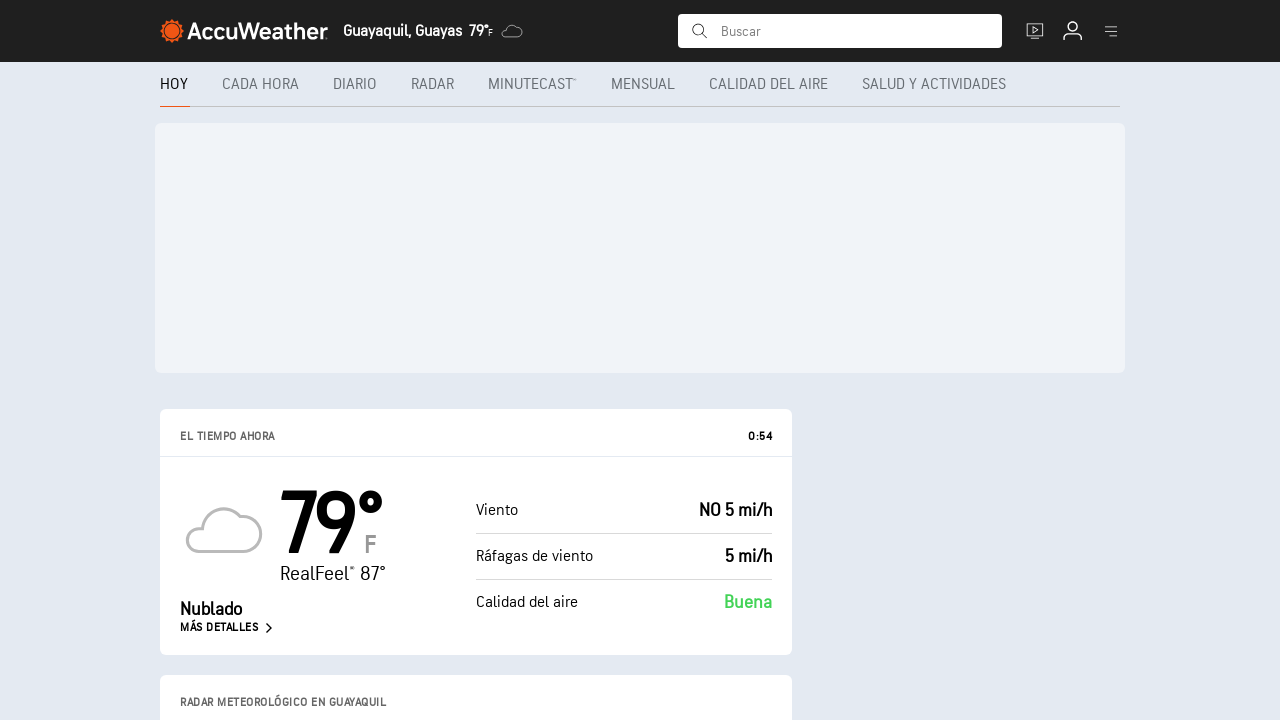